Tests that login fails with incorrect credentials by entering invalid username and password, then verifying an error message is displayed

Starting URL: https://www.saucedemo.com/

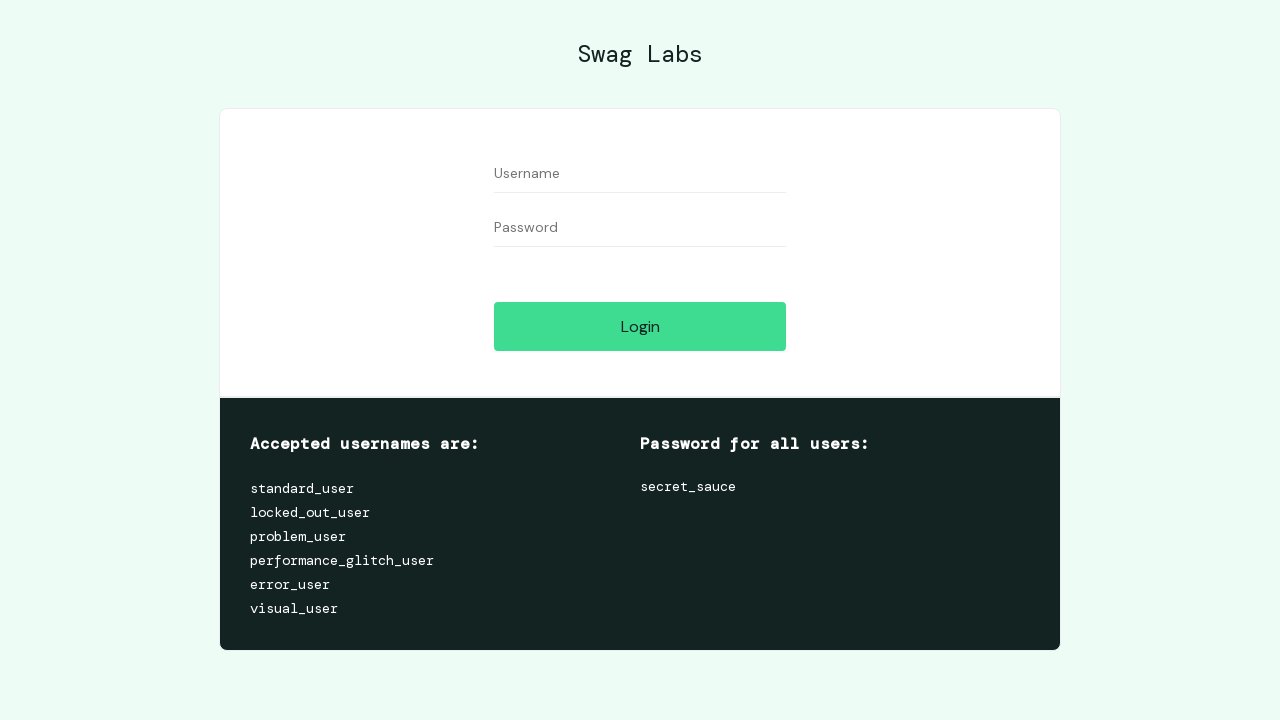

Filled username field with incorrect credentials 'invaliduser987' on //input[@id="user-name"]
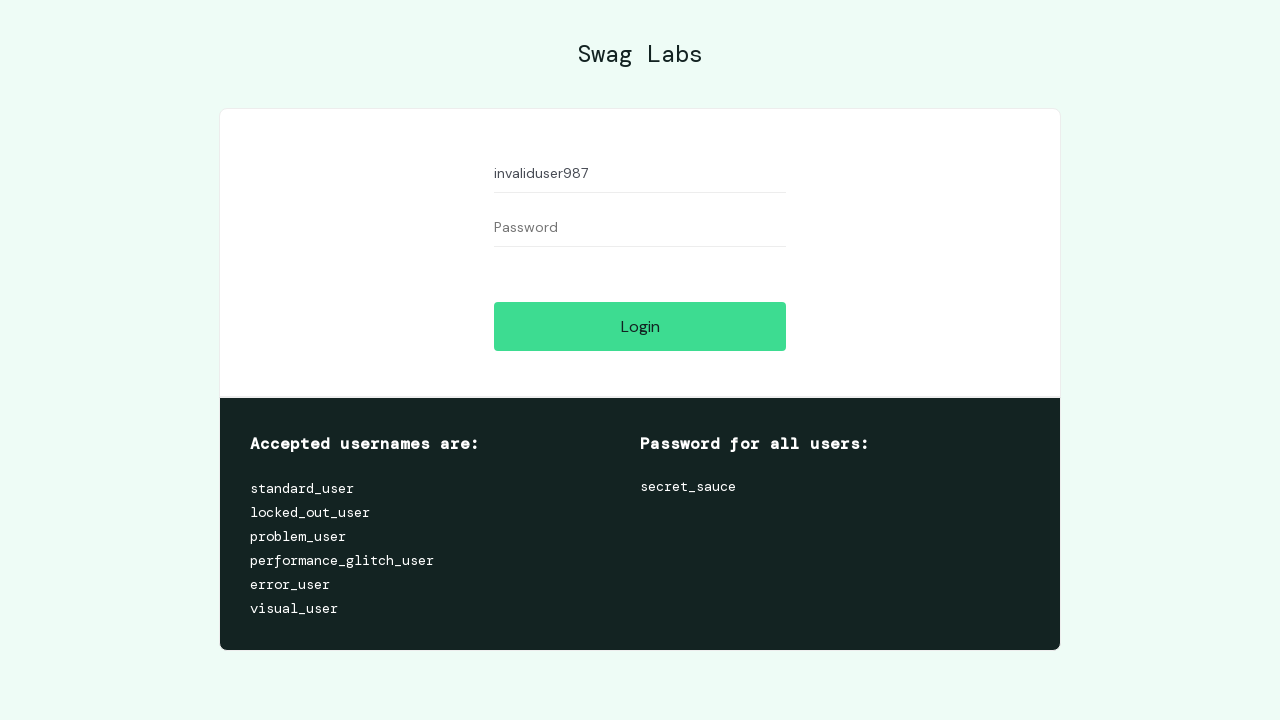

Filled password field with incorrect password 'wrongpassword123' on //input[@id="password"]
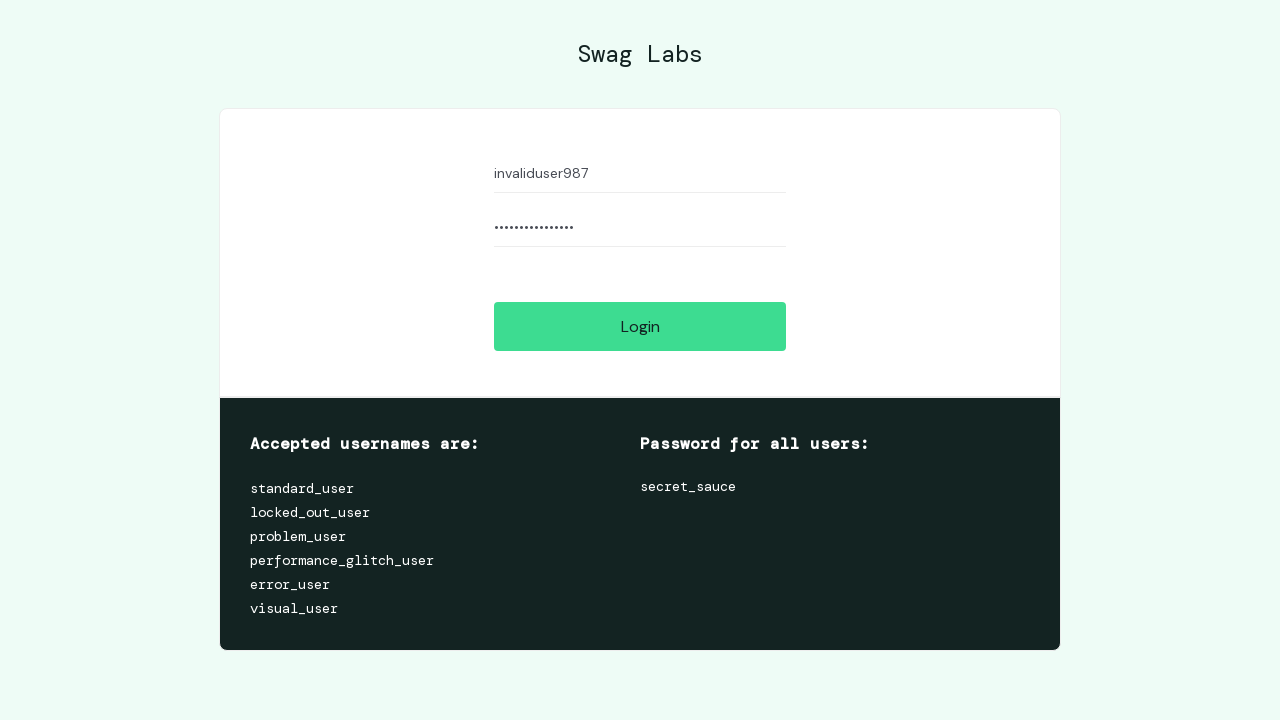

Clicked login button with incorrect credentials at (640, 326) on xpath=//input[@id="login-button"]
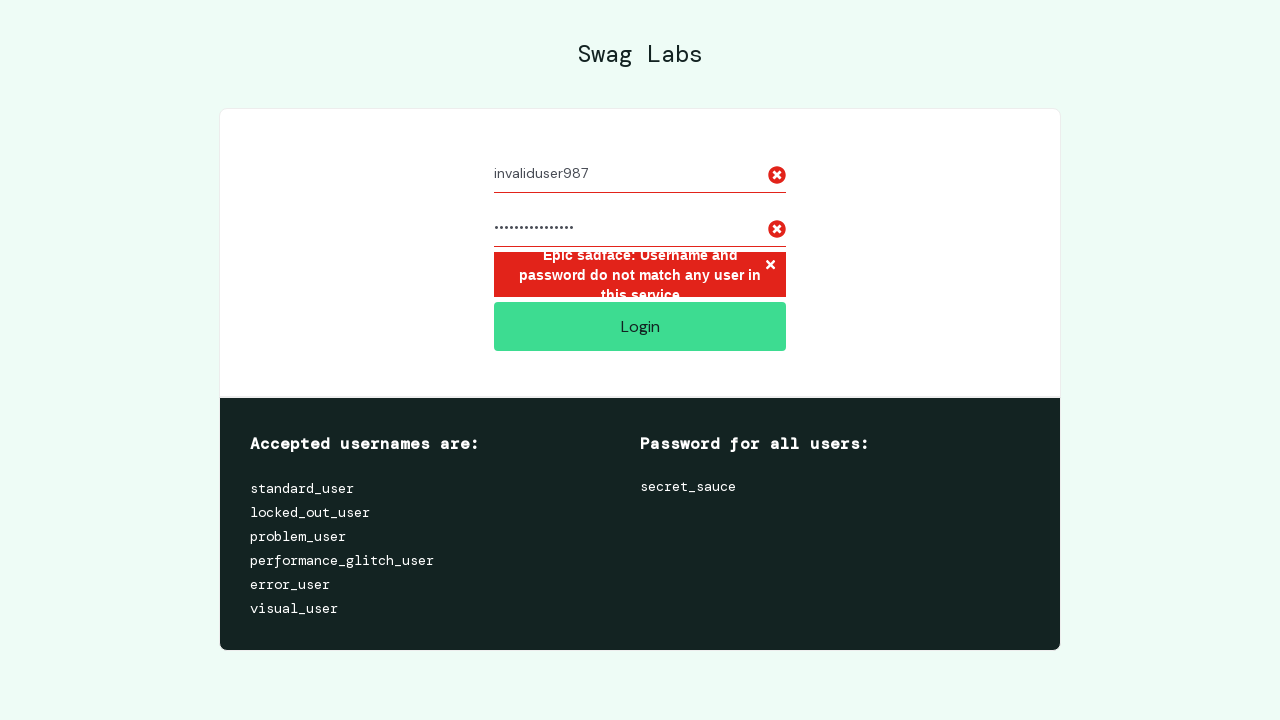

Error message container appeared, confirming login failed as expected
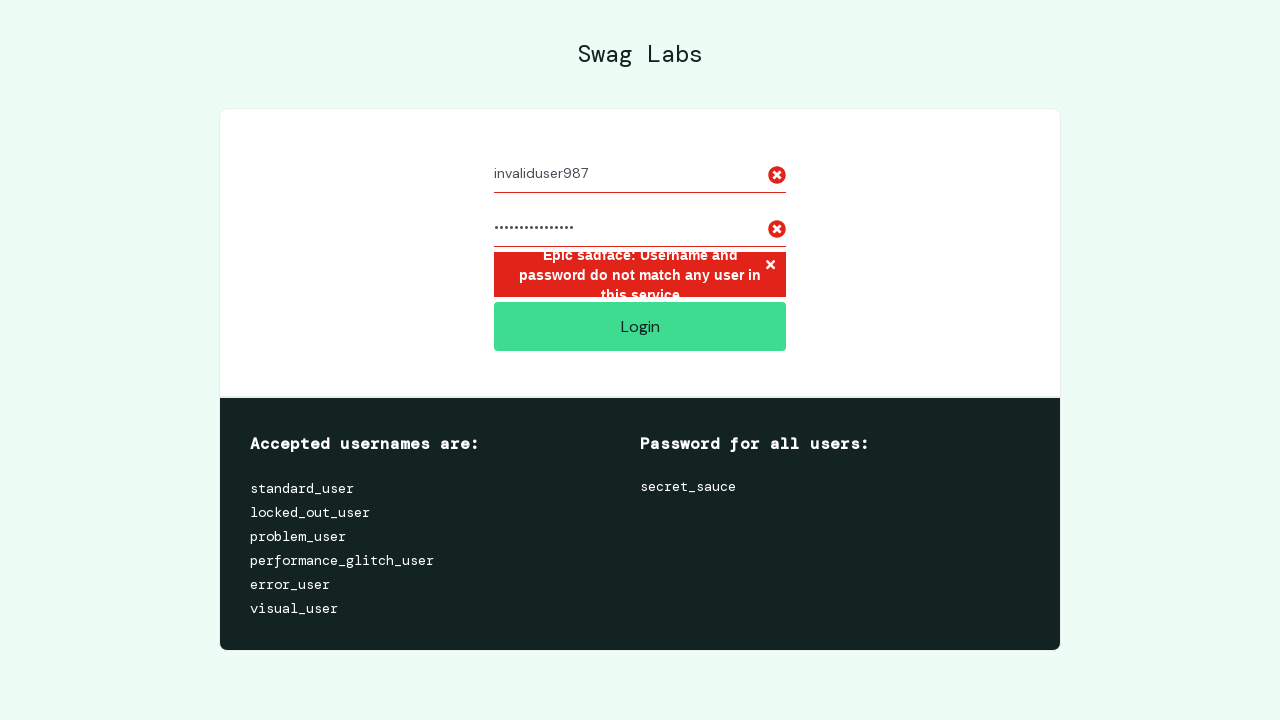

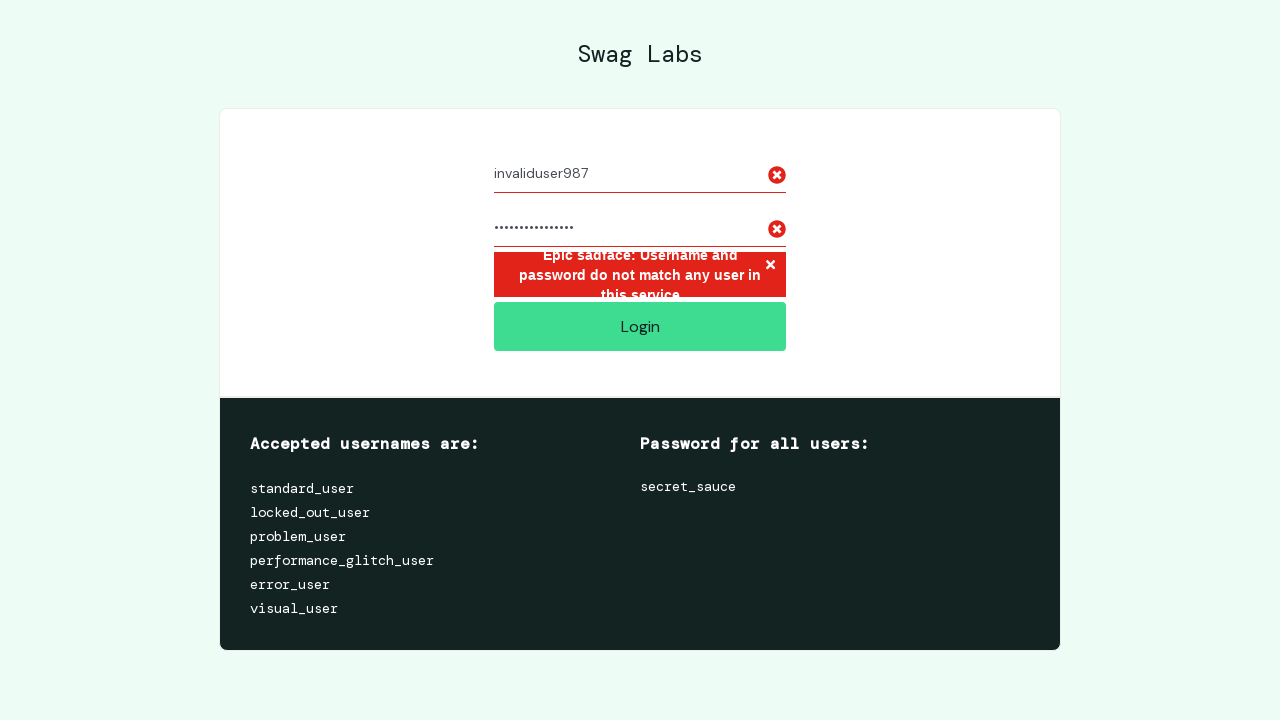